Navigates to hyrtutorials.com and verifies that anchor links are present on the page

Starting URL: https://www.hyrtutorials.com/

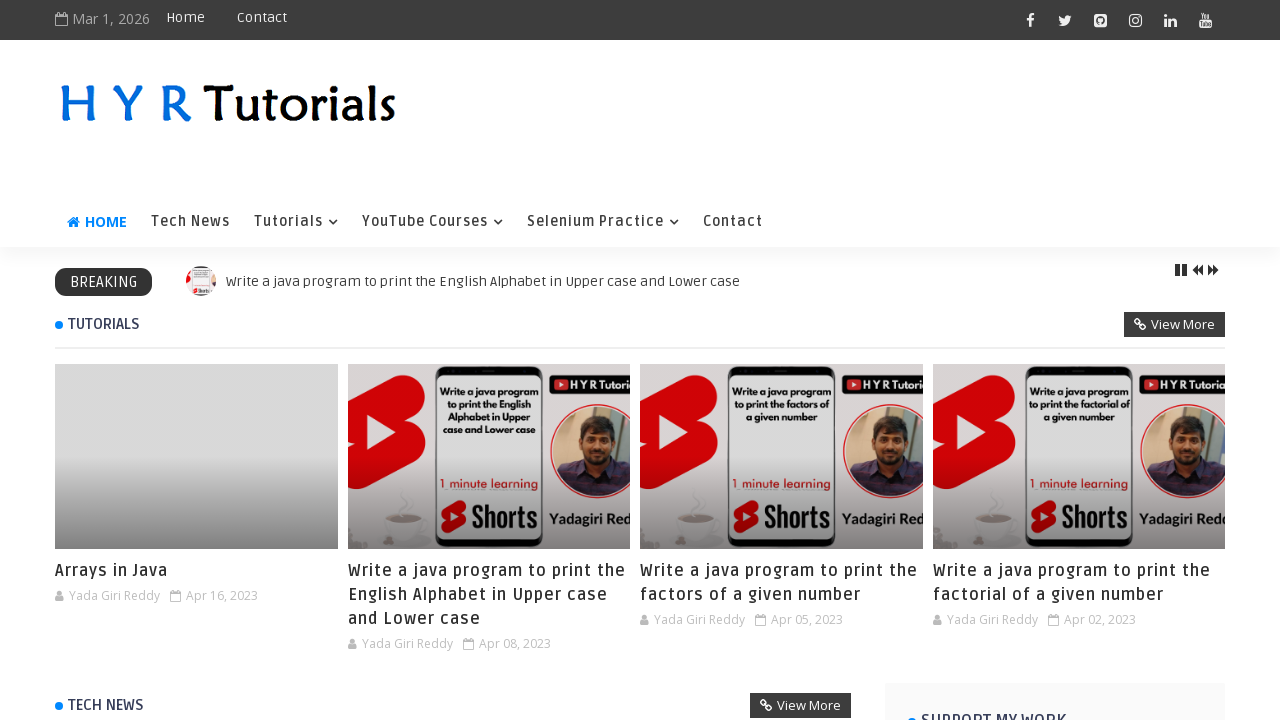

Waited for page to load with networkidle state
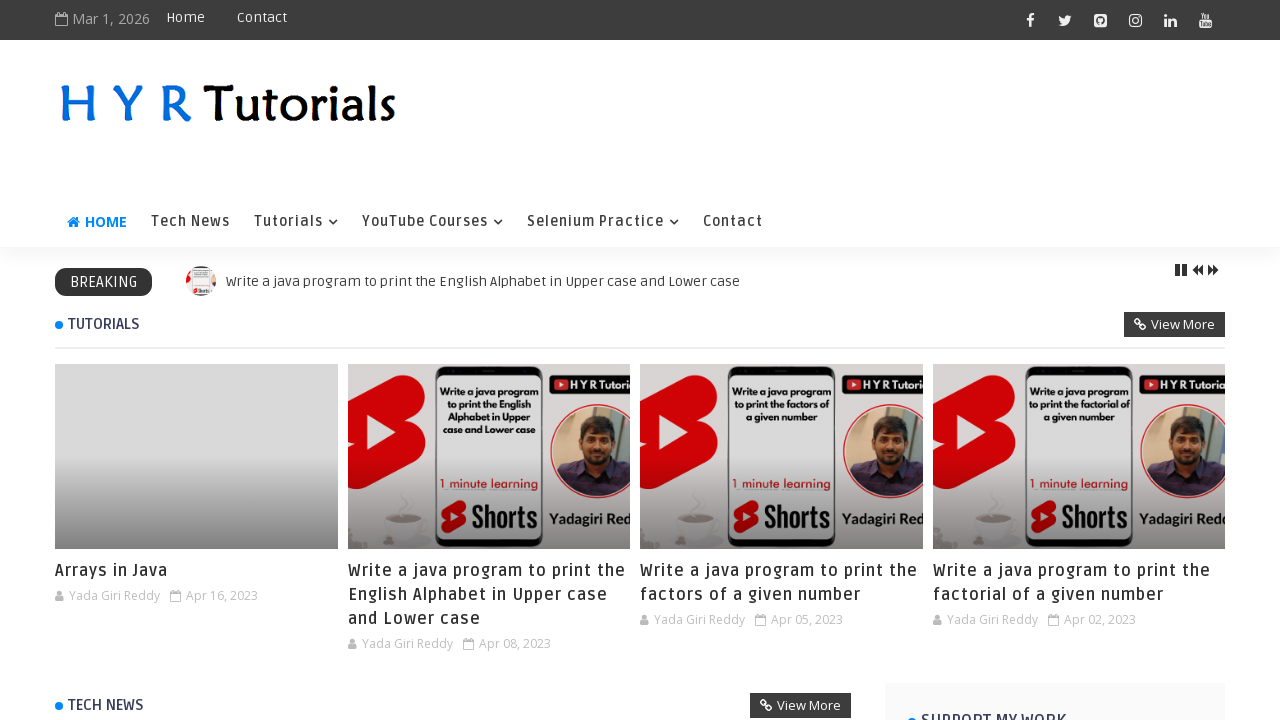

Located all anchor links on the page
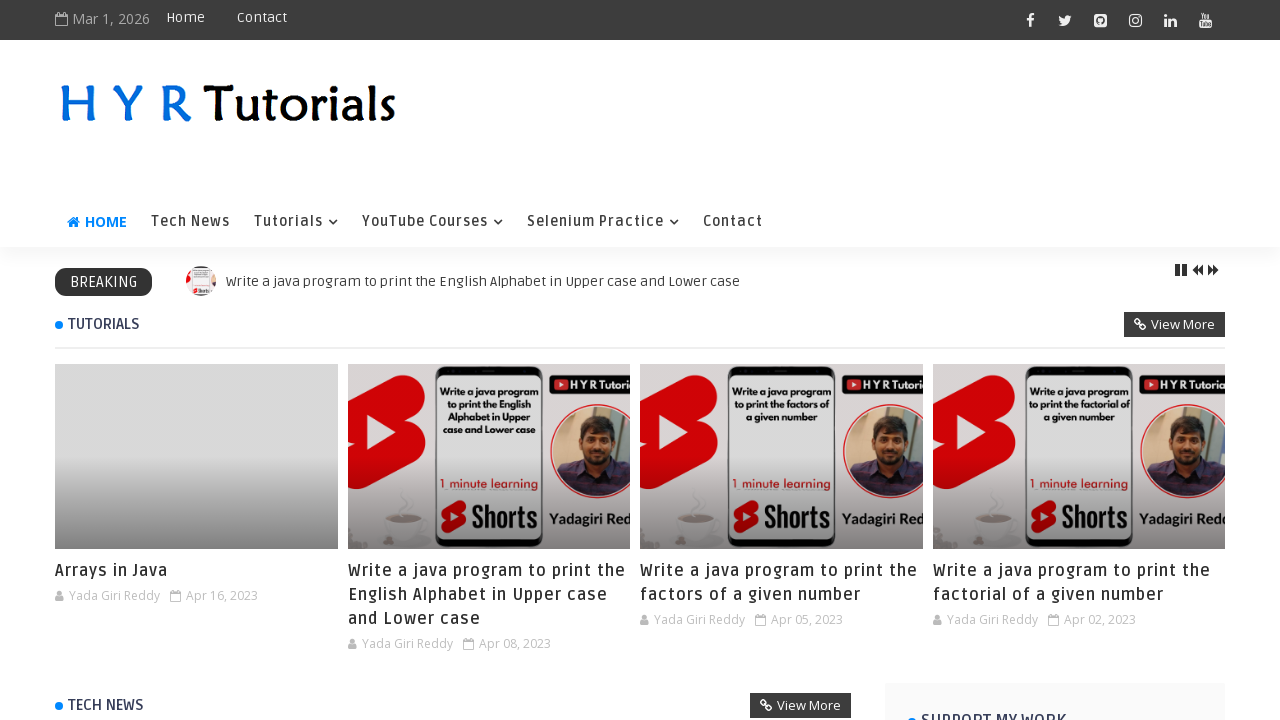

Waited for first anchor link to be visible
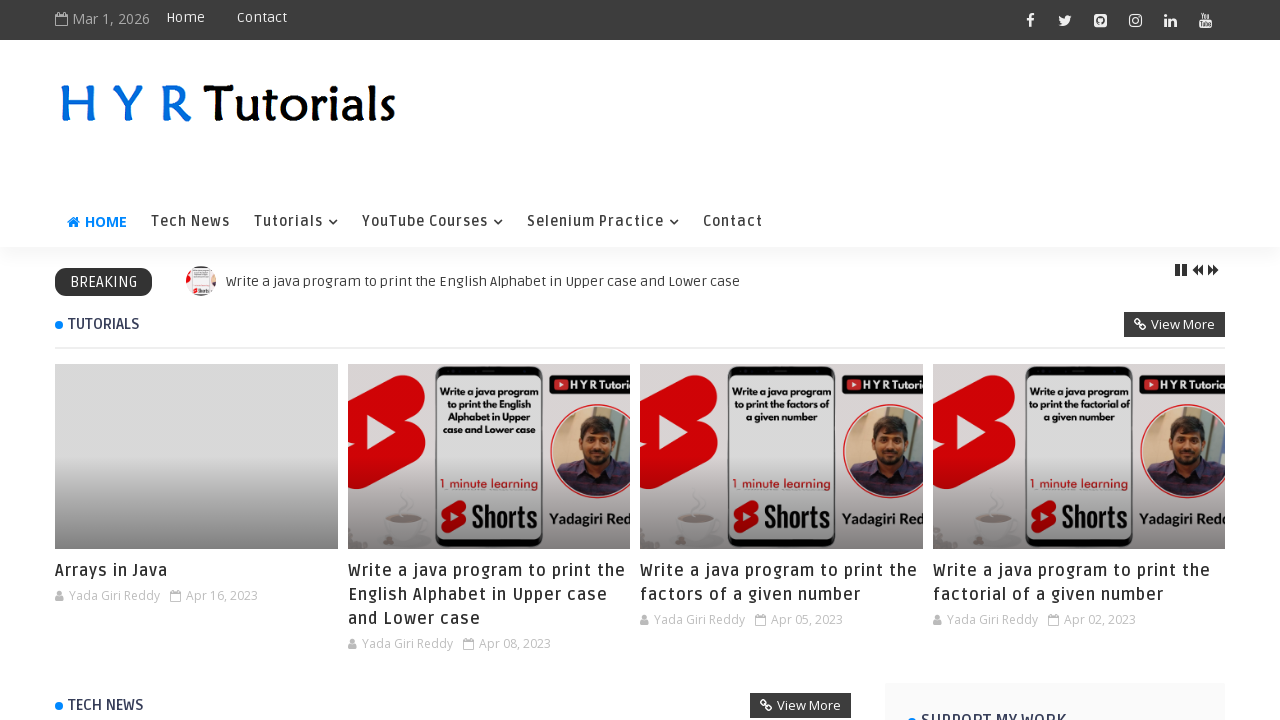

Counted anchor links on the page
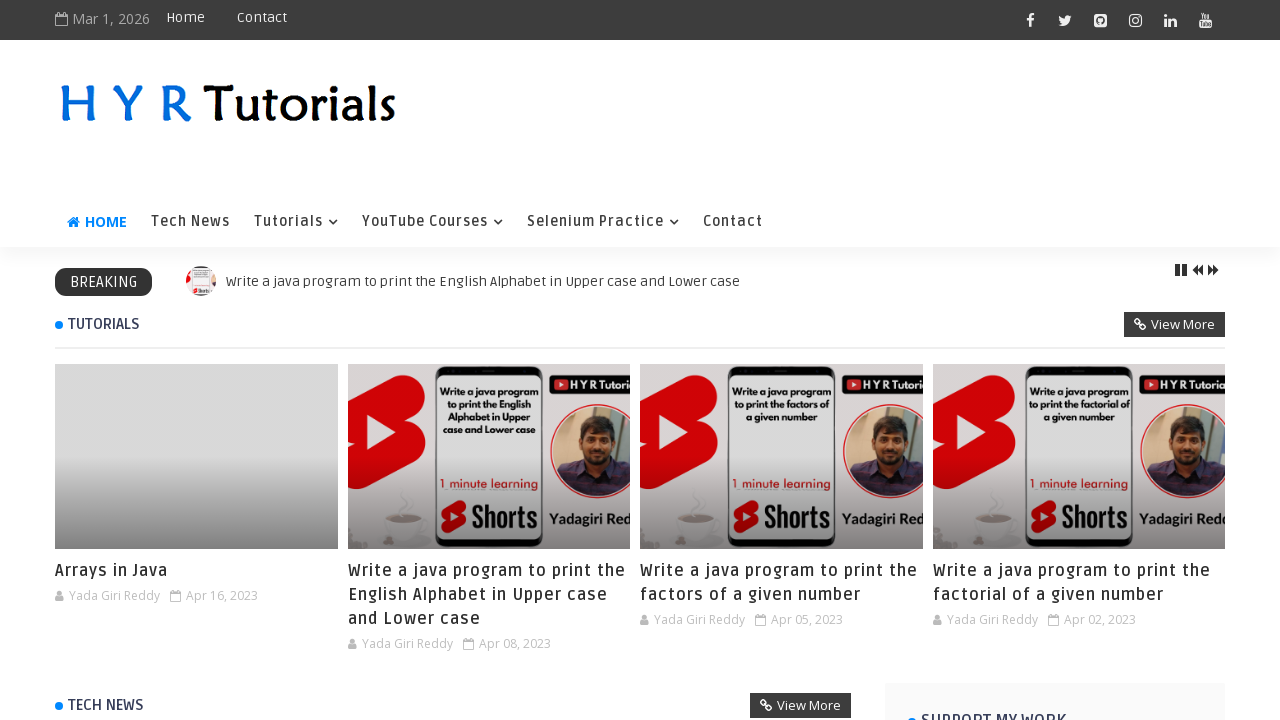

Verified that 239 anchor links are present on the page
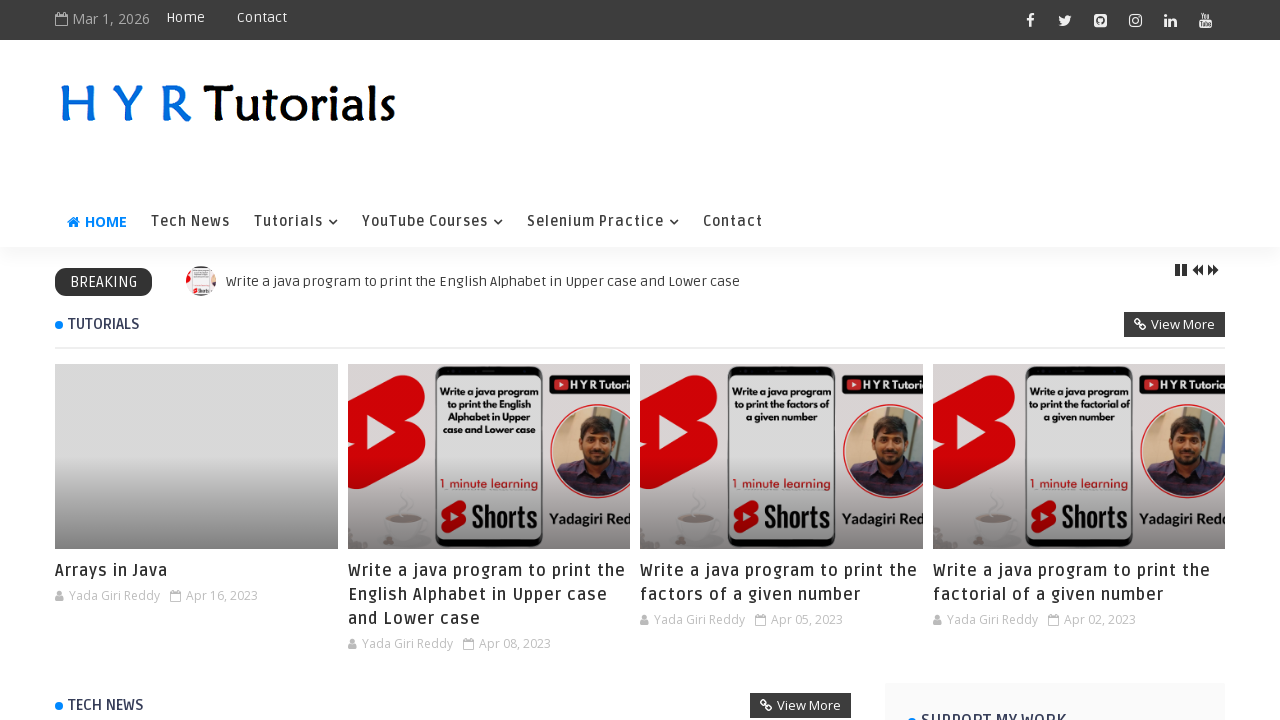

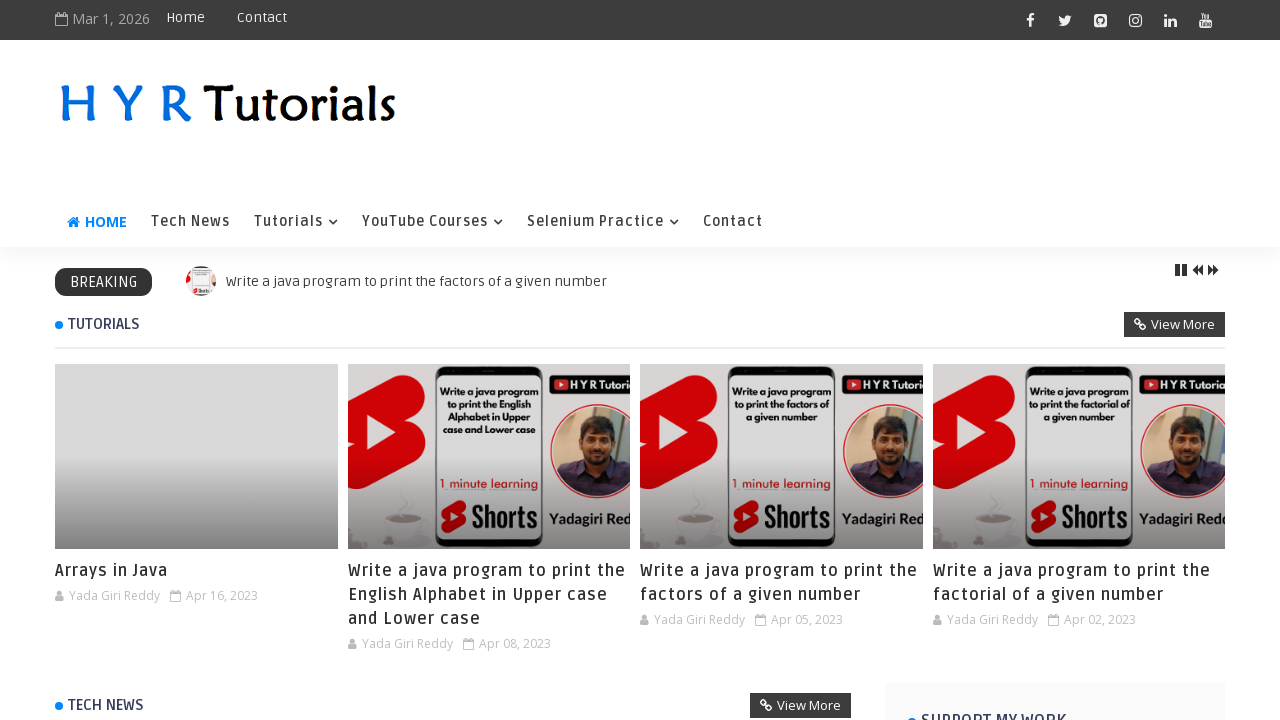